Tests registration form email validation by entering invalid email format and verifying appropriate error messages

Starting URL: https://alada.vn/tai-khoan/dang-ky.html

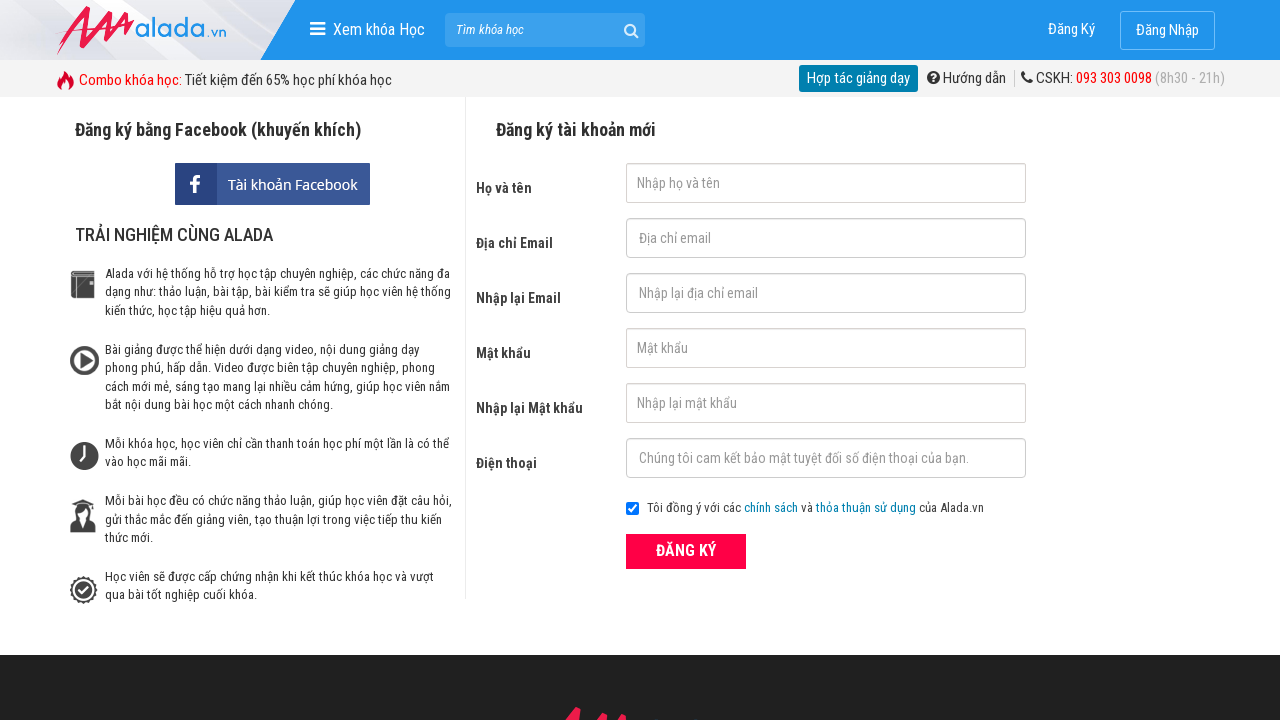

Filled first name field with 'abc' on //input[@id='txtFirstname']
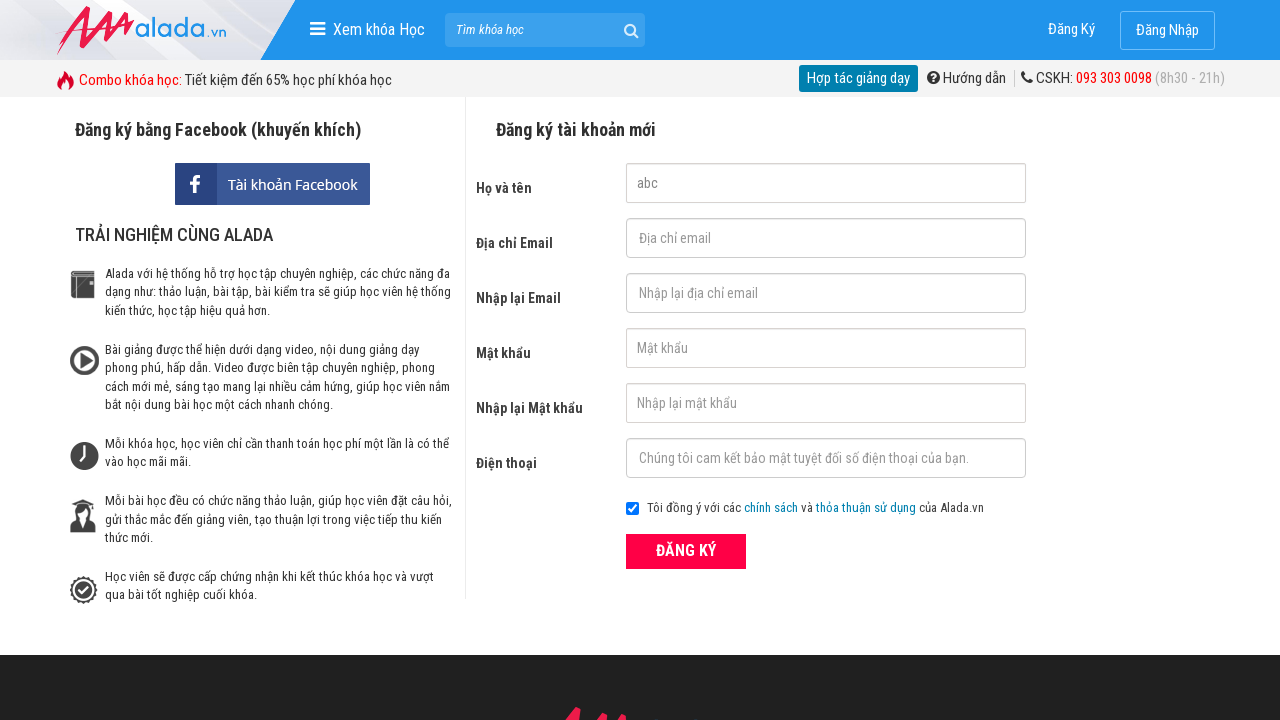

Filled email field with invalid email 'da@343@22' on //input[@id='txtEmail']
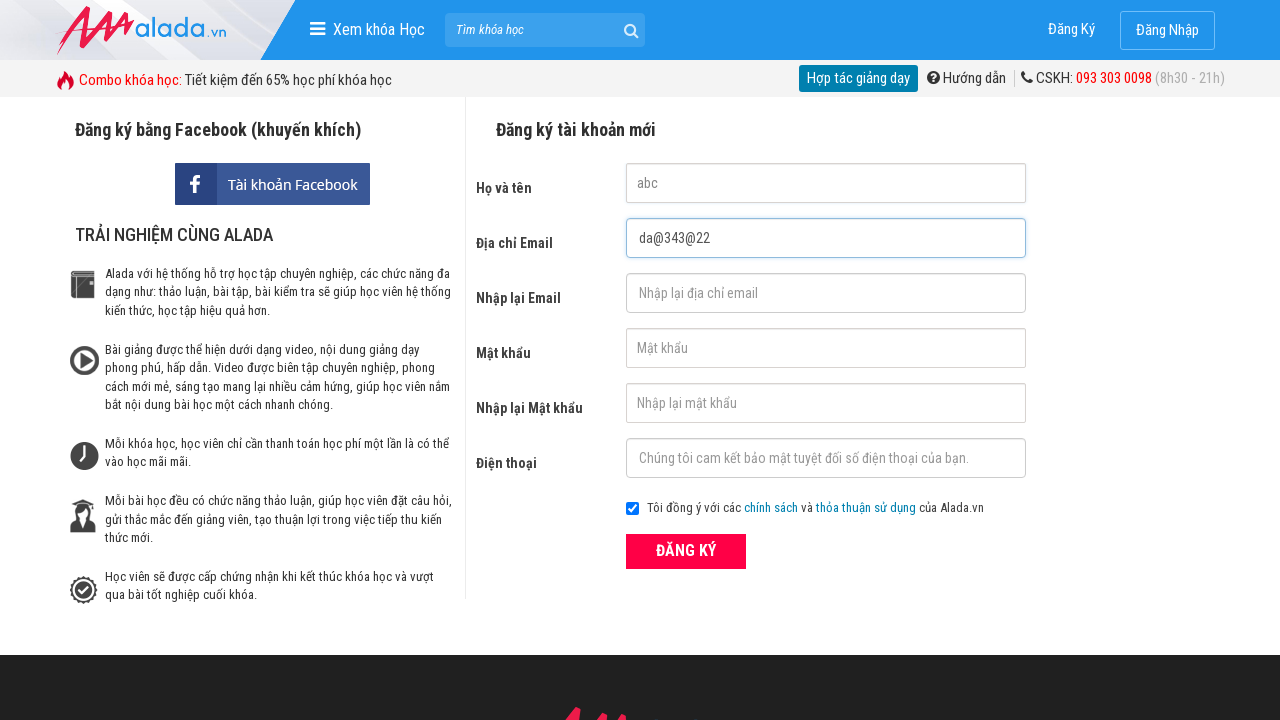

Filled confirm email field with 'da@343@22' on //input[@id='txtCEmail']
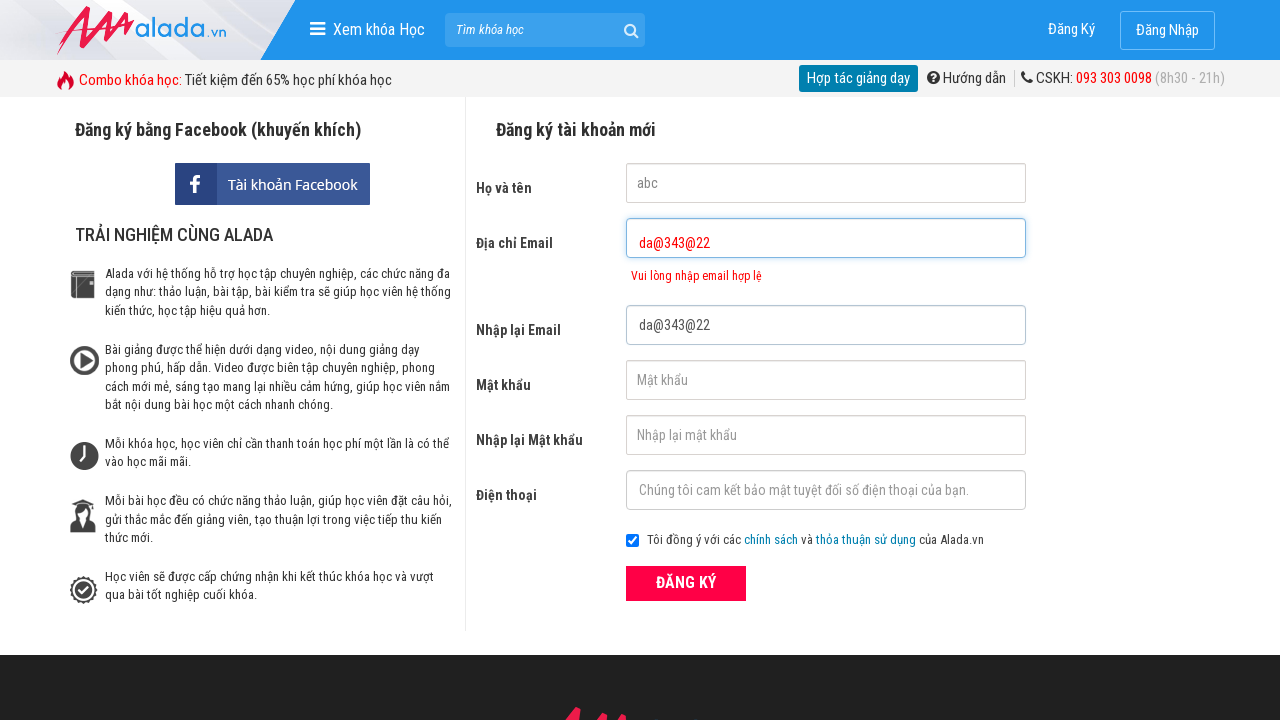

Filled password field with '123456' on //input[@id='txtPassword']
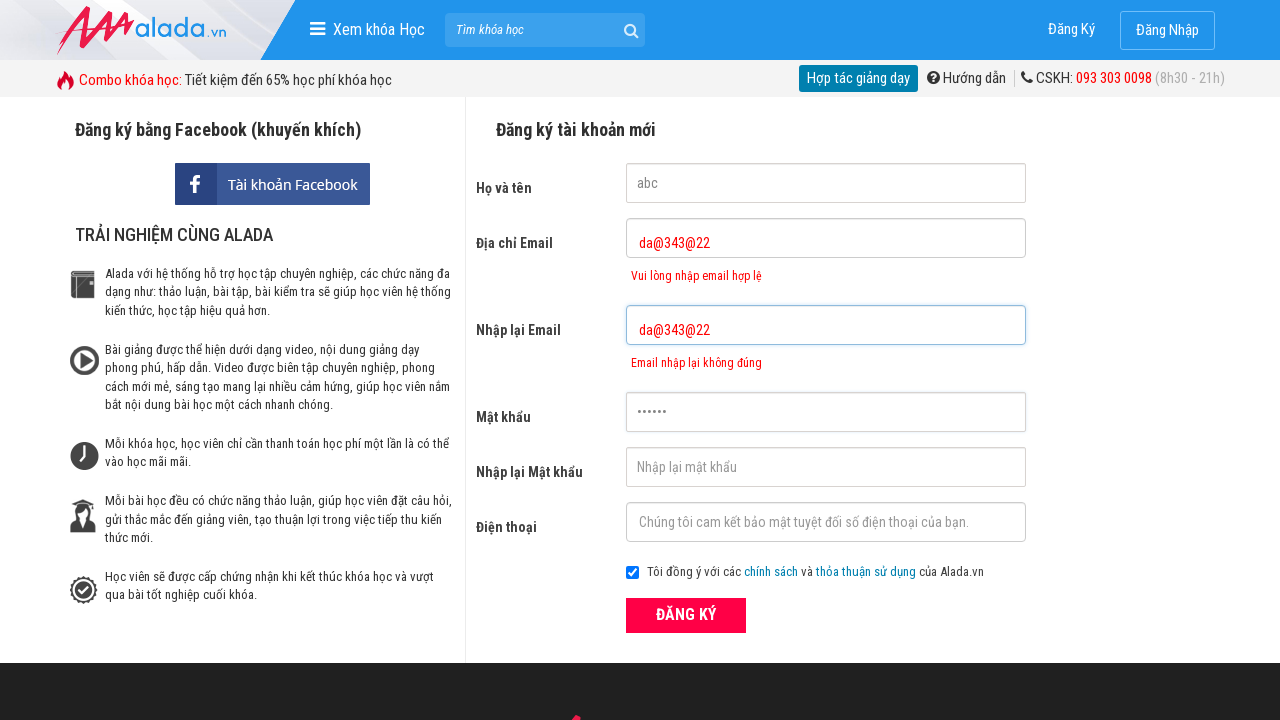

Filled confirm password field with '123456' on //input[@id='txtCPassword']
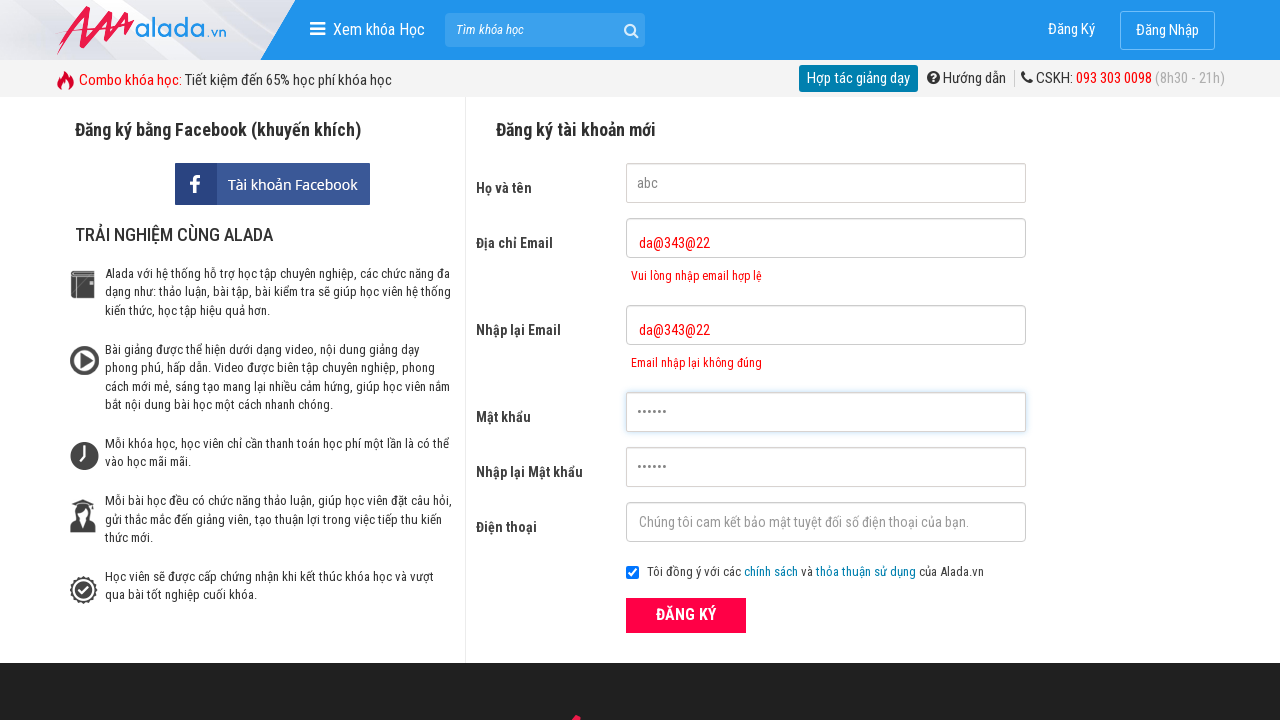

Filled phone field with '0123456789' on //input[@id='txtPhone']
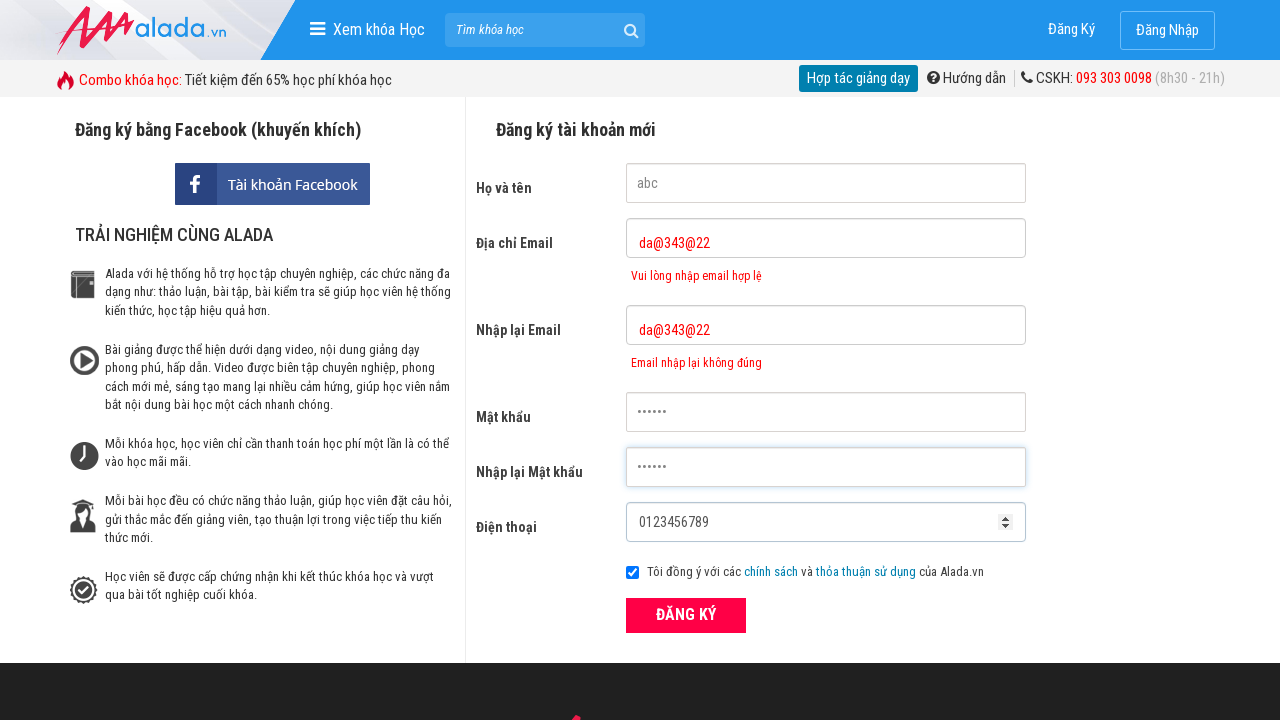

Clicked registration submit button at (686, 615) on xpath=//form[@id='frmLogin']//button
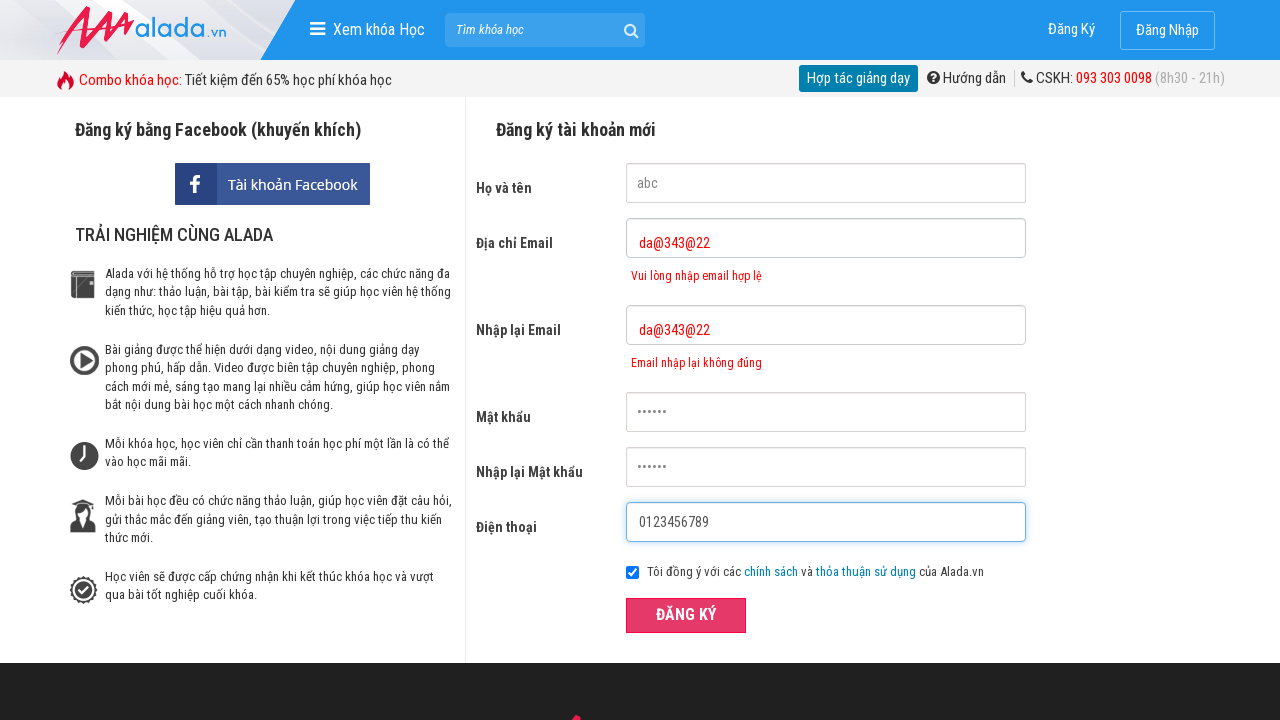

Email error message element became visible
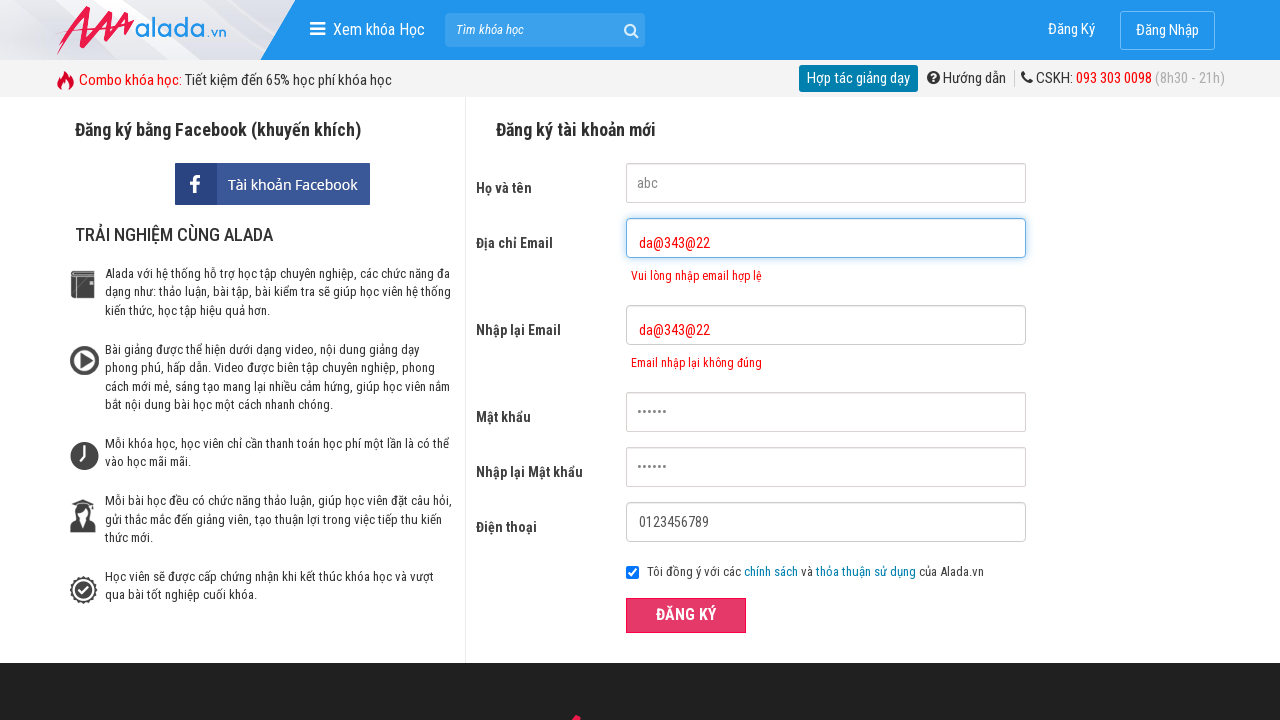

Verified email error message: 'Vui lòng nhập email hợp lệ'
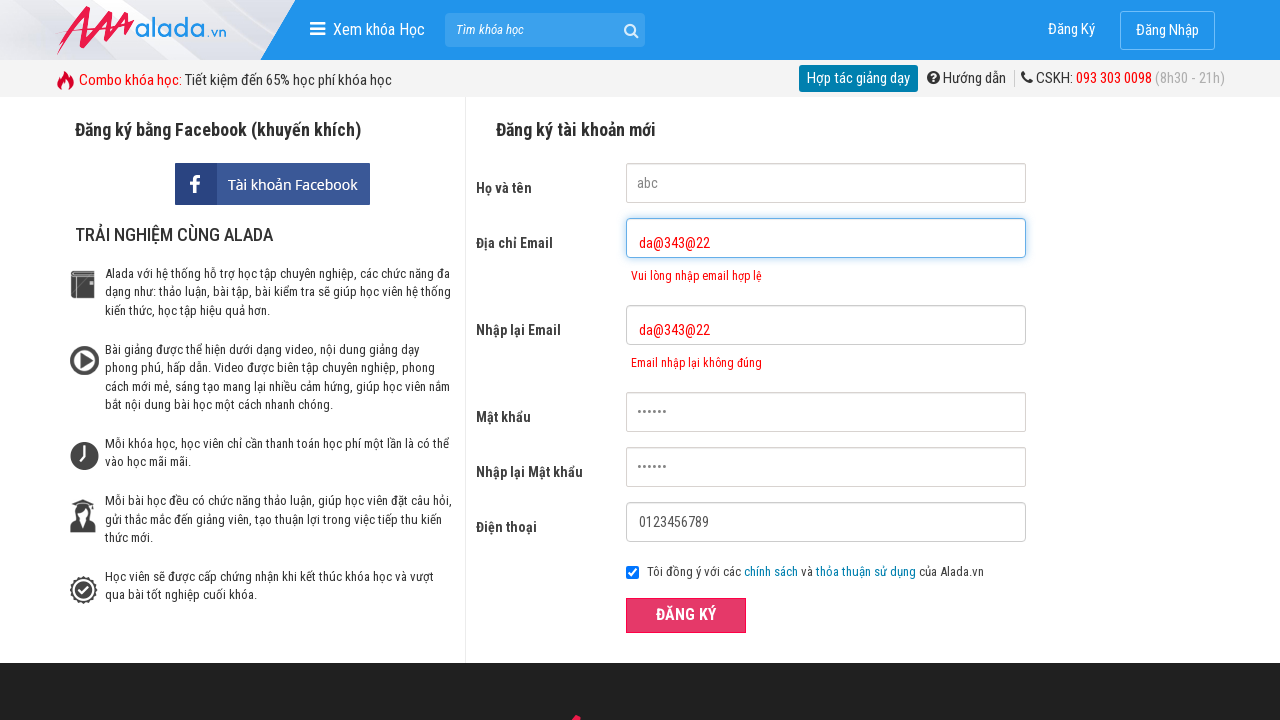

Verified confirm email error message: 'Email nhập lại không đúng'
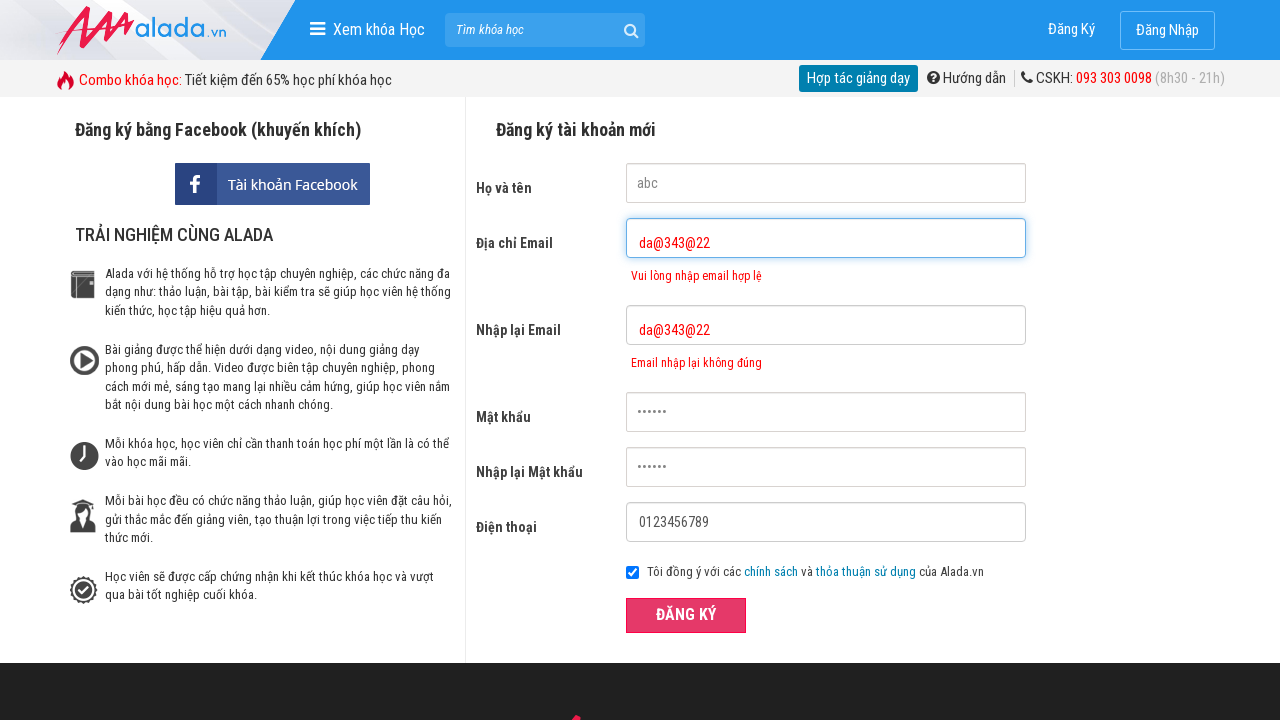

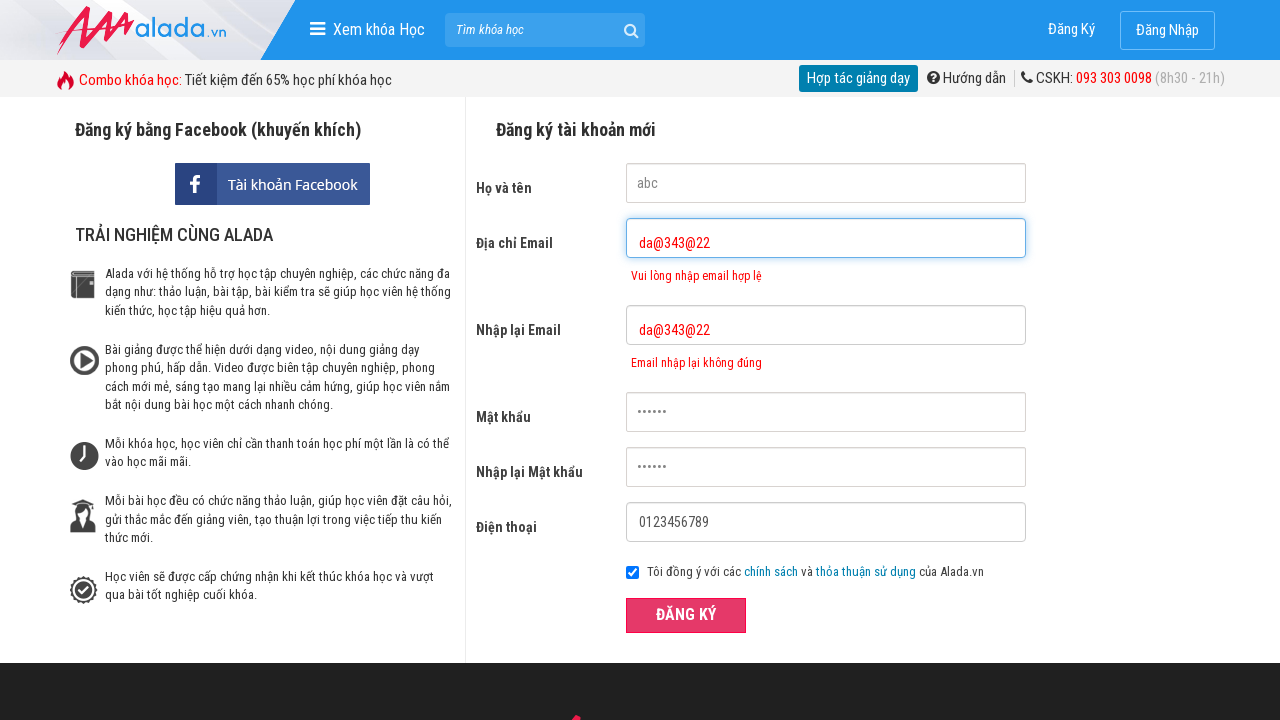